Navigates to the Kalimati market price page, sets a specific date, and retrieves commodity price information displayed in a table

Starting URL: https://kalimatimarket.gov.np/price

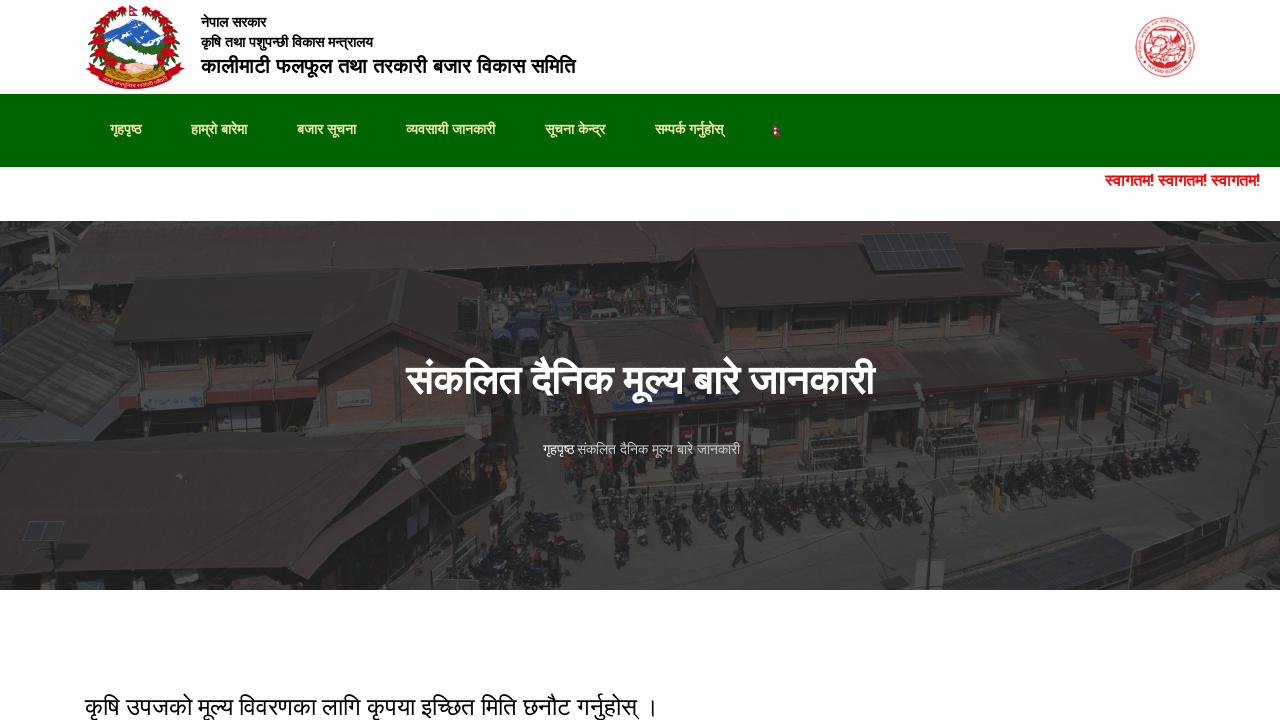

Waited for preloader to disappear
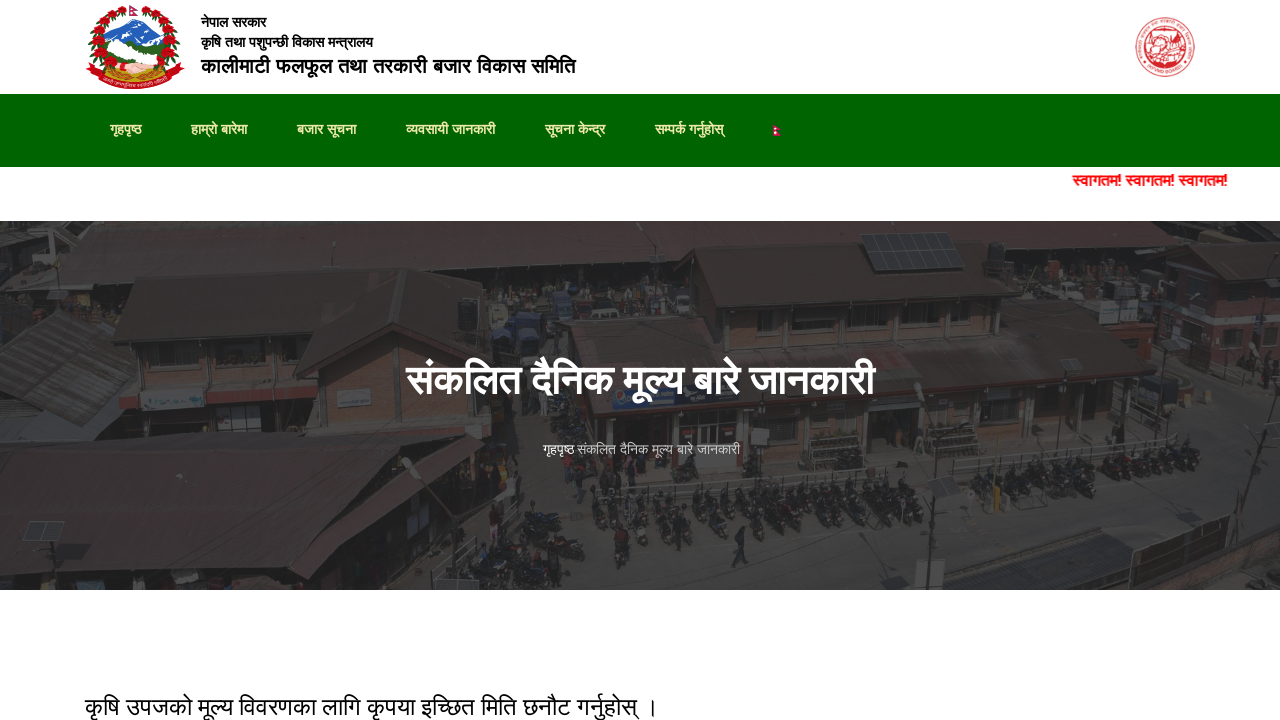

Set date to 2024-11-09 in the date input field
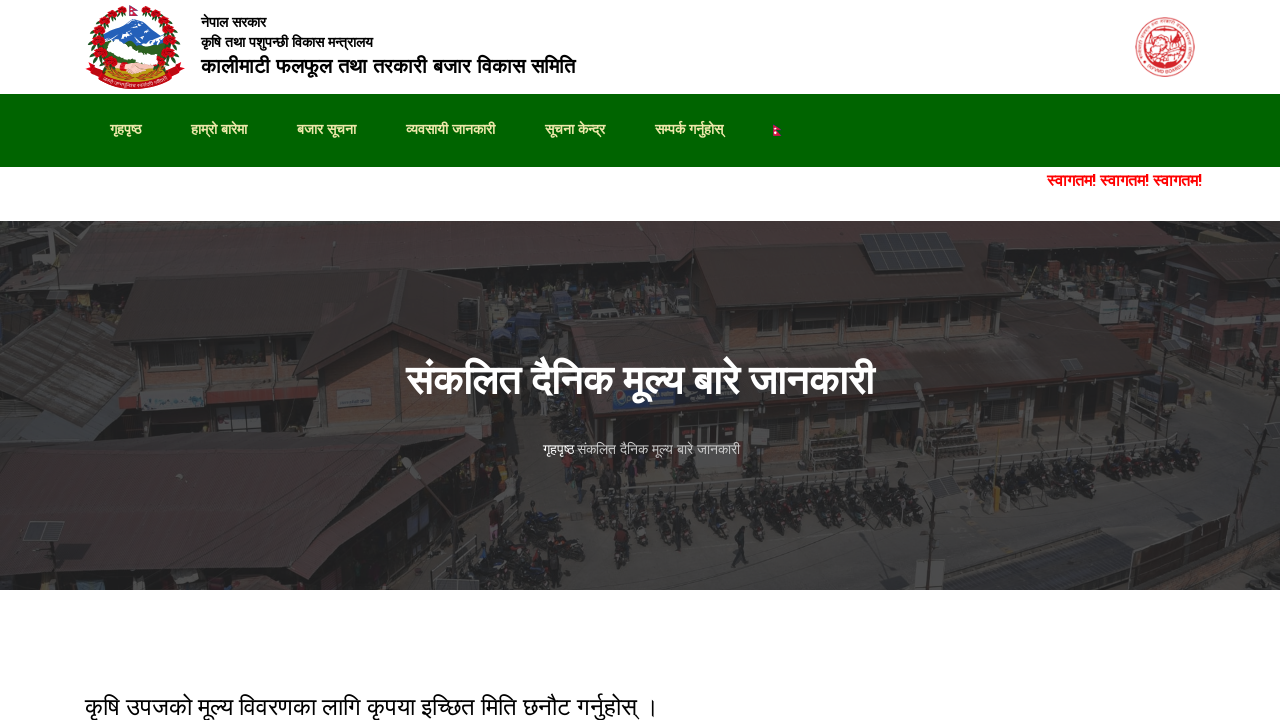

Clicked 'Check Prices' button to submit the form at (450, 697) on button.btn-theme.comment-btn
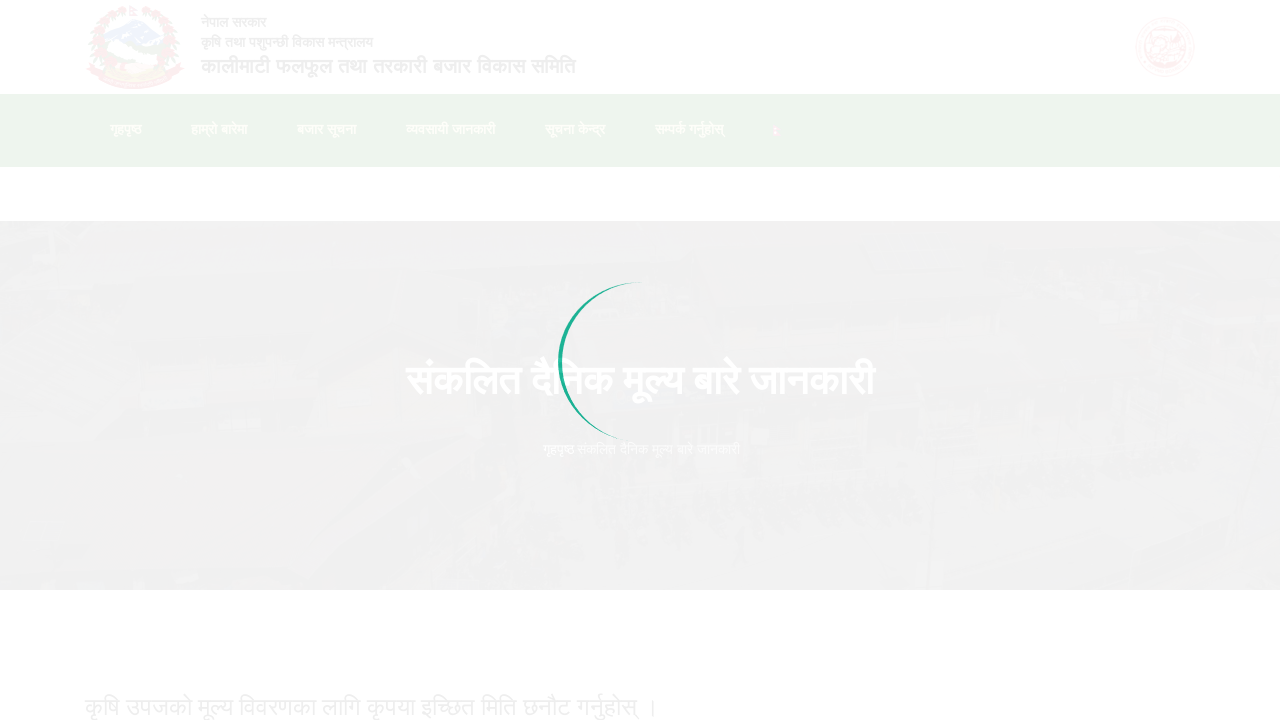

Commodity price table loaded successfully
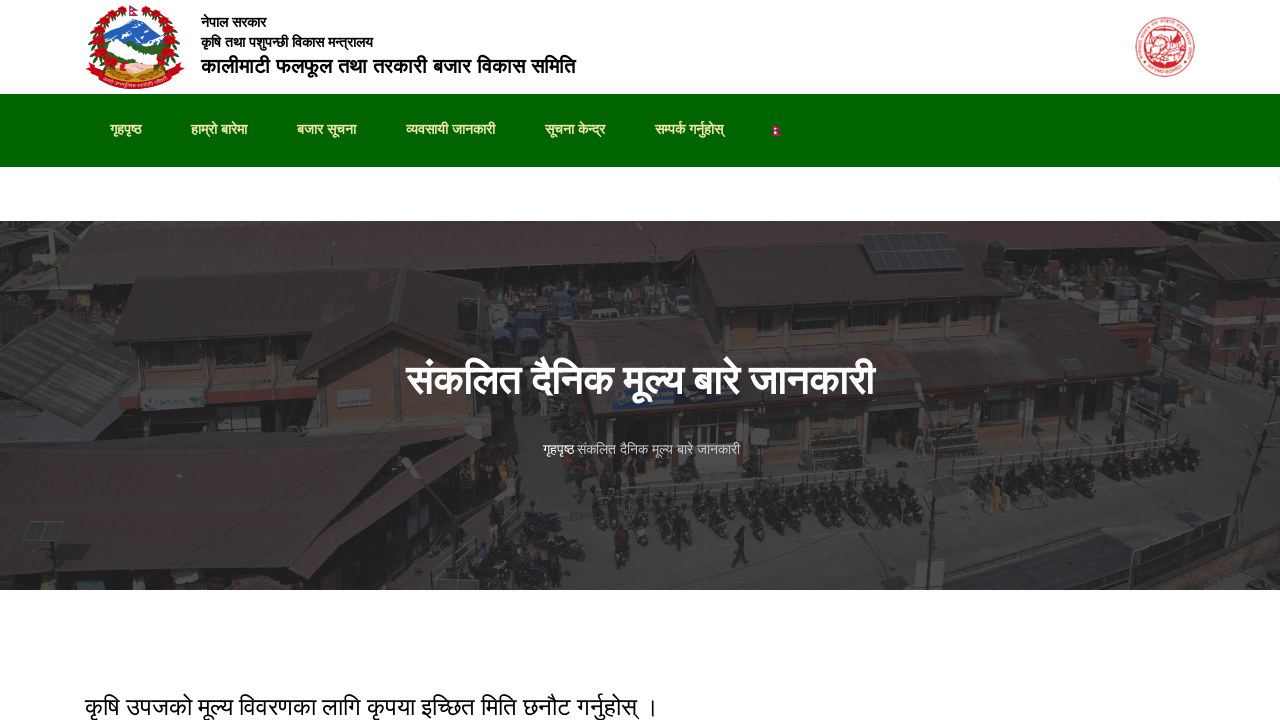

Date heading verified to be present
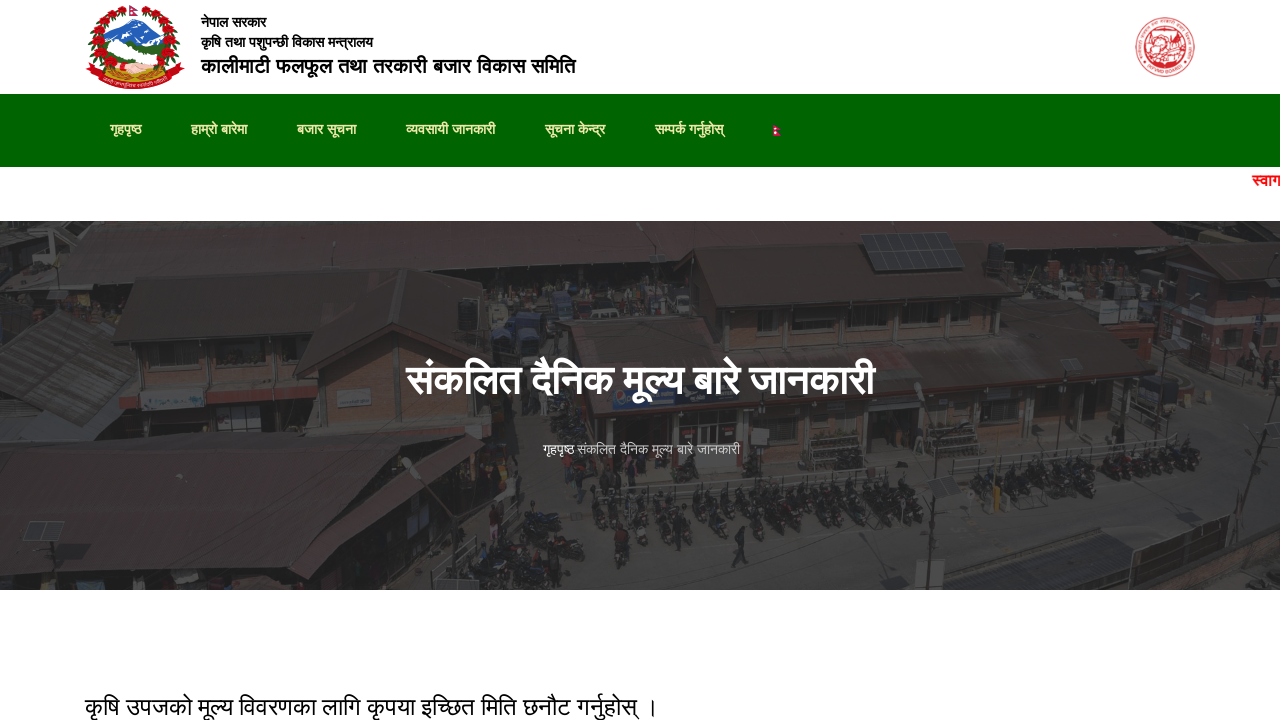

Commodity price table rows with data verified to be loaded
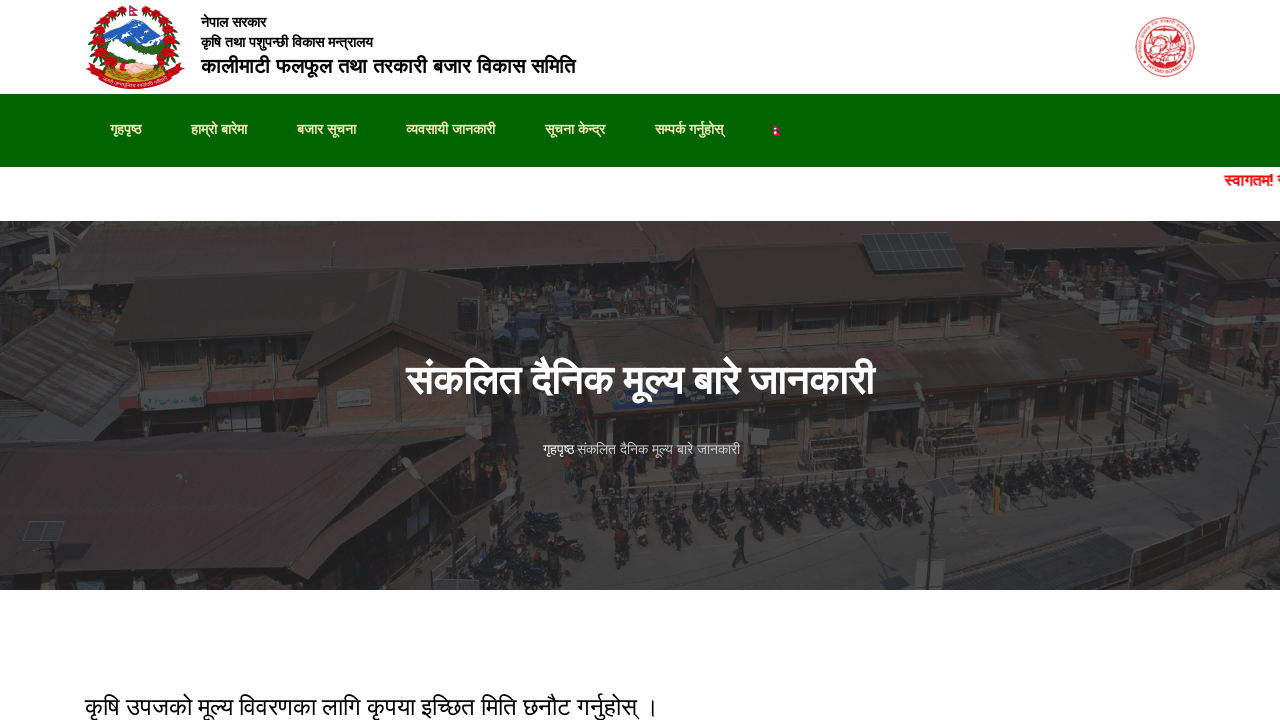

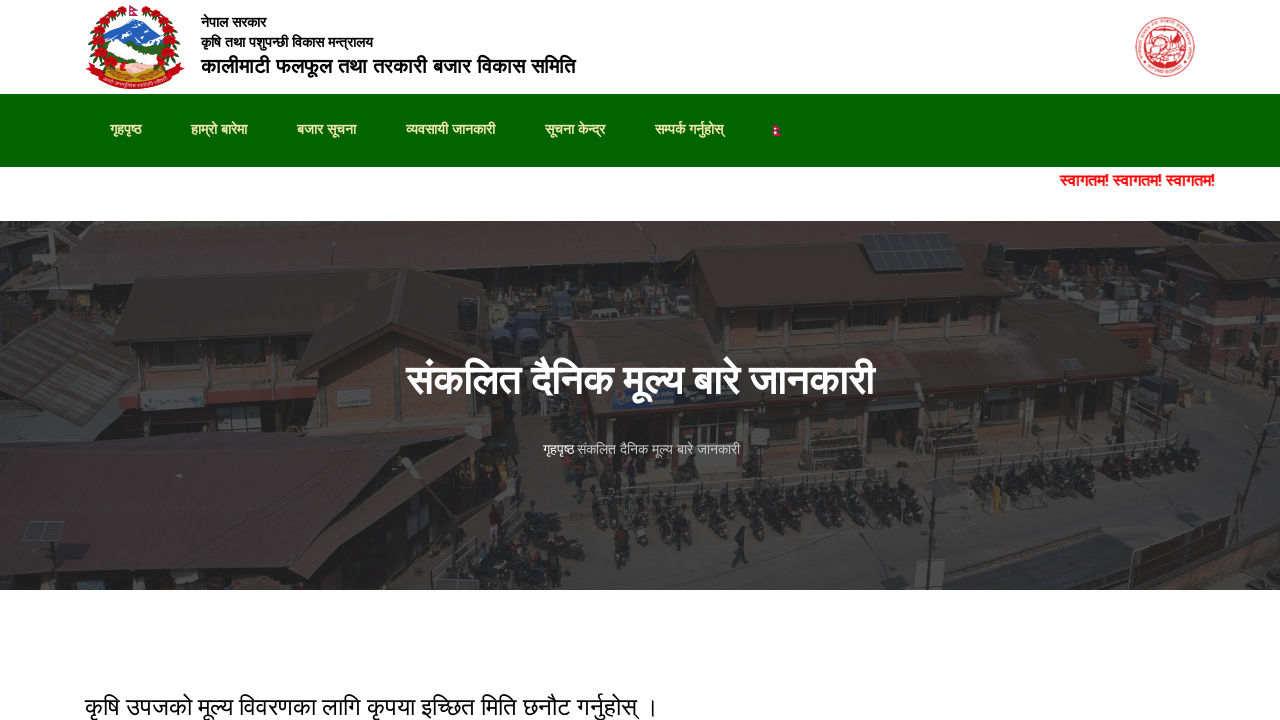